Tests the first name text box by entering text and then clearing it using backspace keys.

Starting URL: https://www.sketch.com/signup

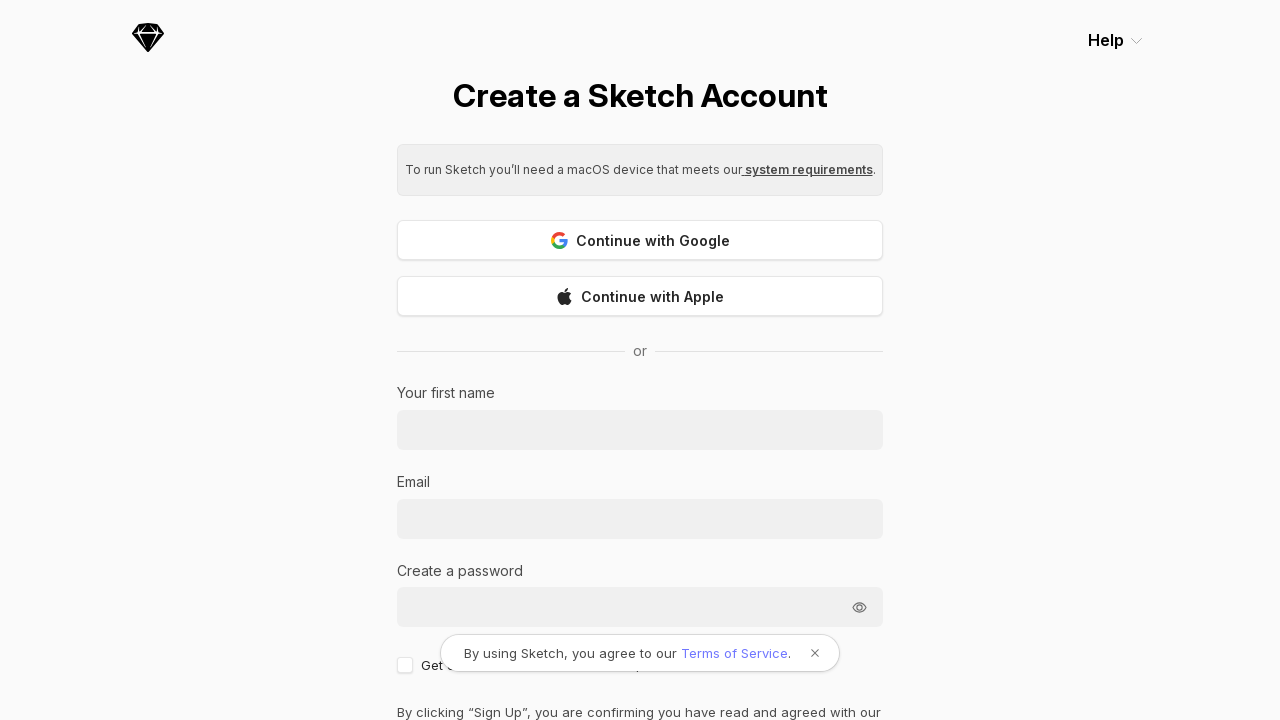

Filled first name text box with 'Tran Lan Anh' on input[type='text']
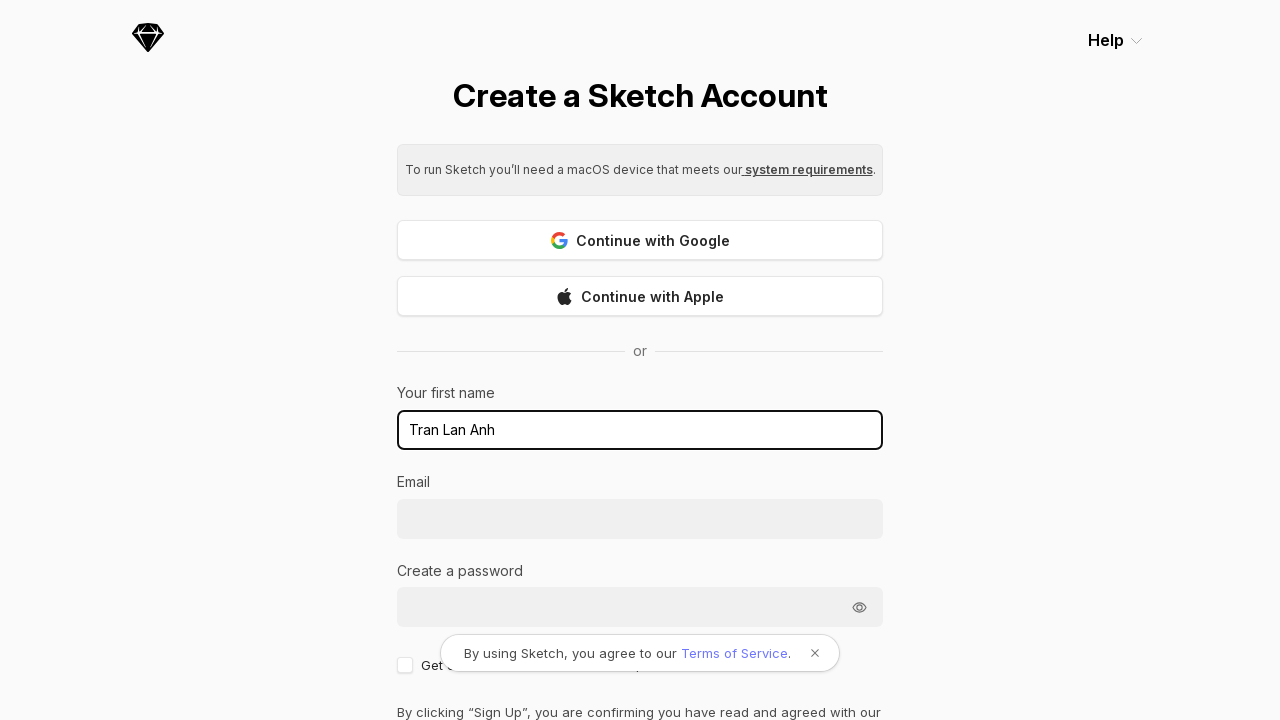

Typed additional character 'a' to first name text box on input[type='text']
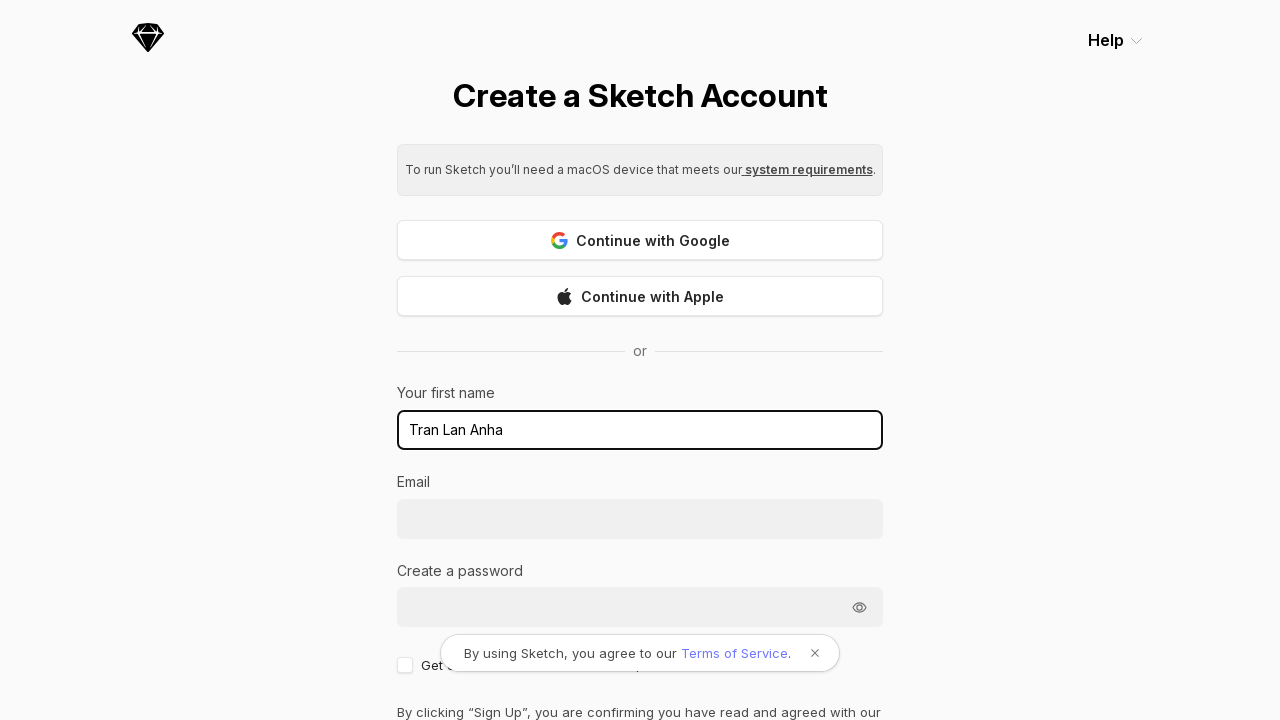

Clicked on first name text box to focus it at (640, 430) on input[type='text']
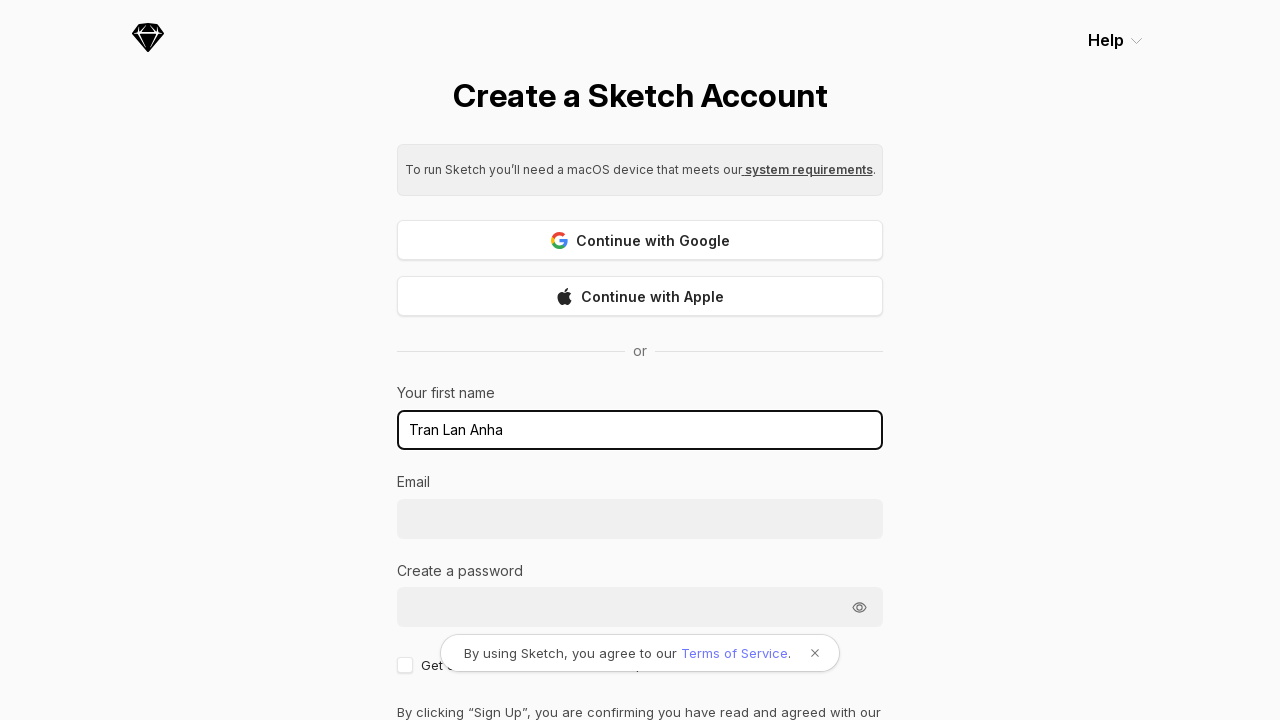

Selected all text in first name text box using Ctrl+A
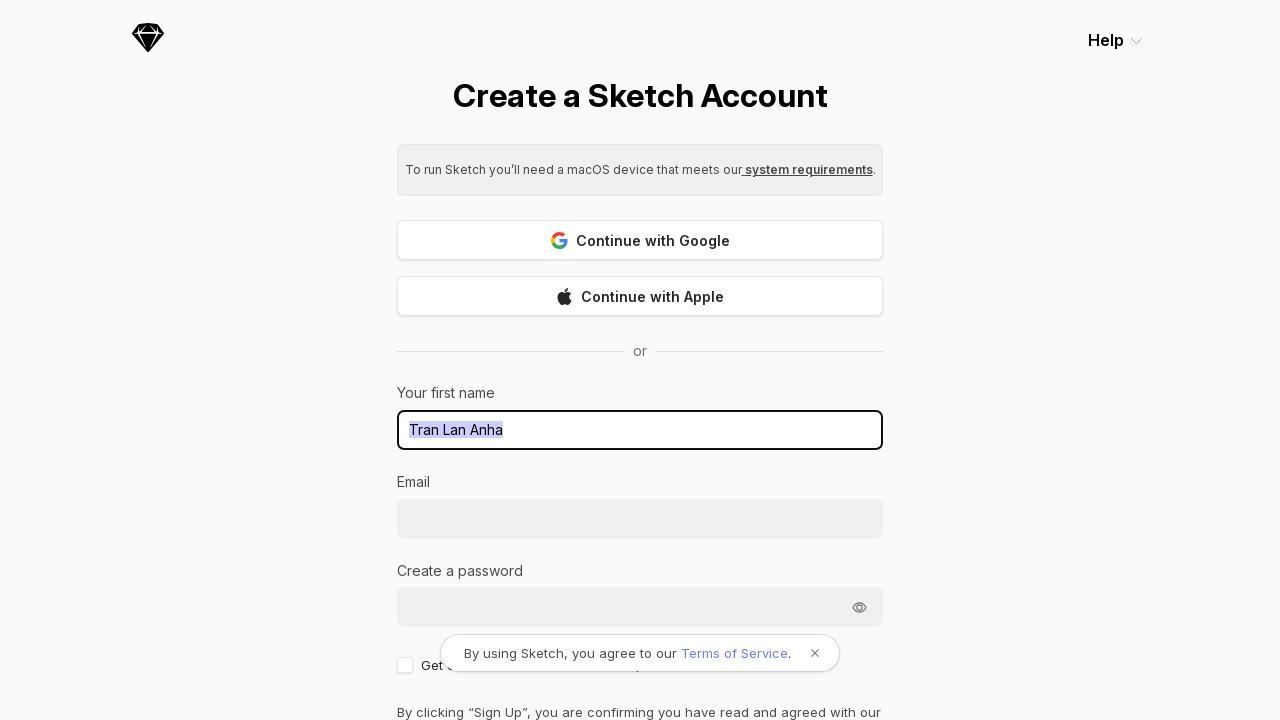

Cleared first name text box by pressing Backspace
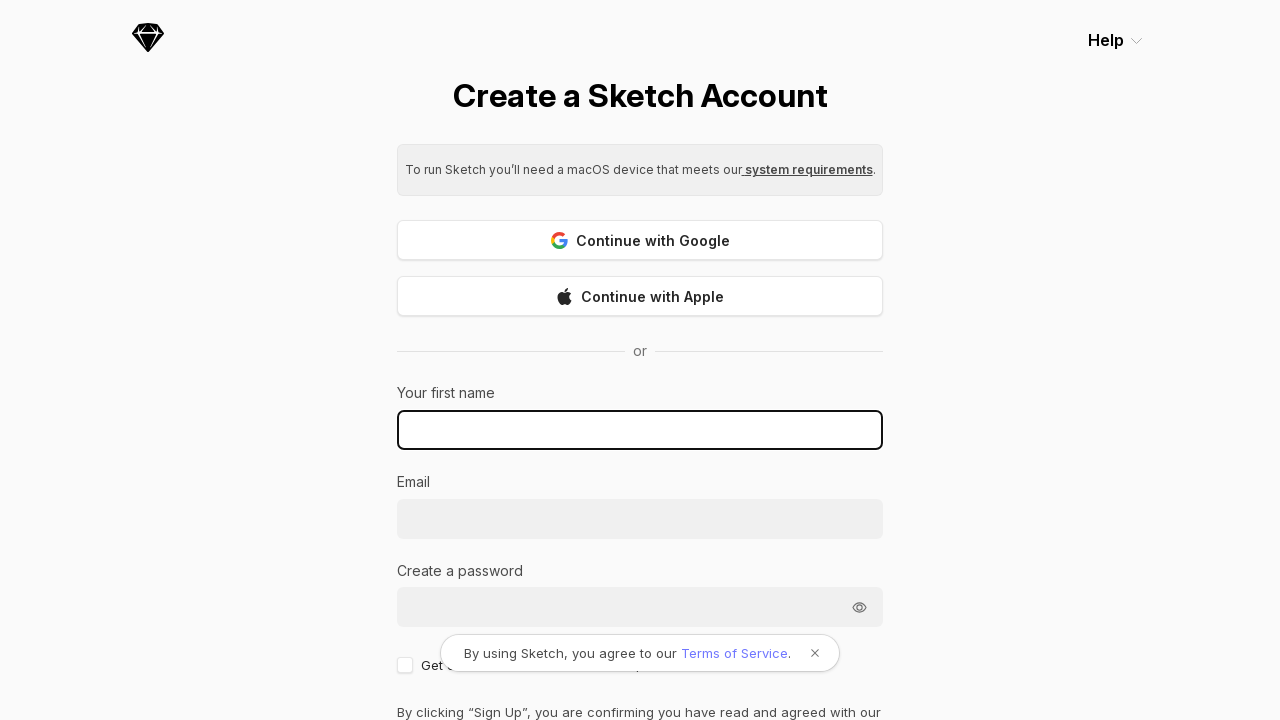

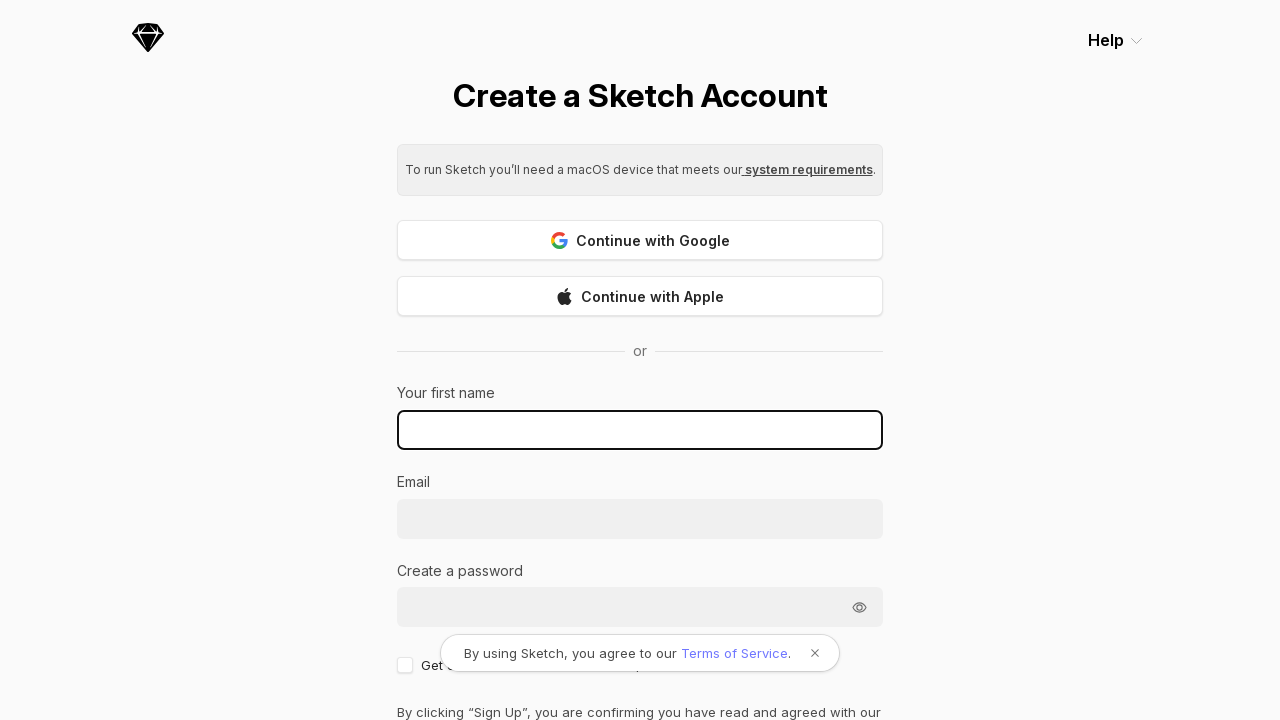